Tests JavaScript alert popup by clicking a button that triggers an alert, verifying the alert text, and accepting the alert

Starting URL: https://the-internet.herokuapp.com/javascript_alerts

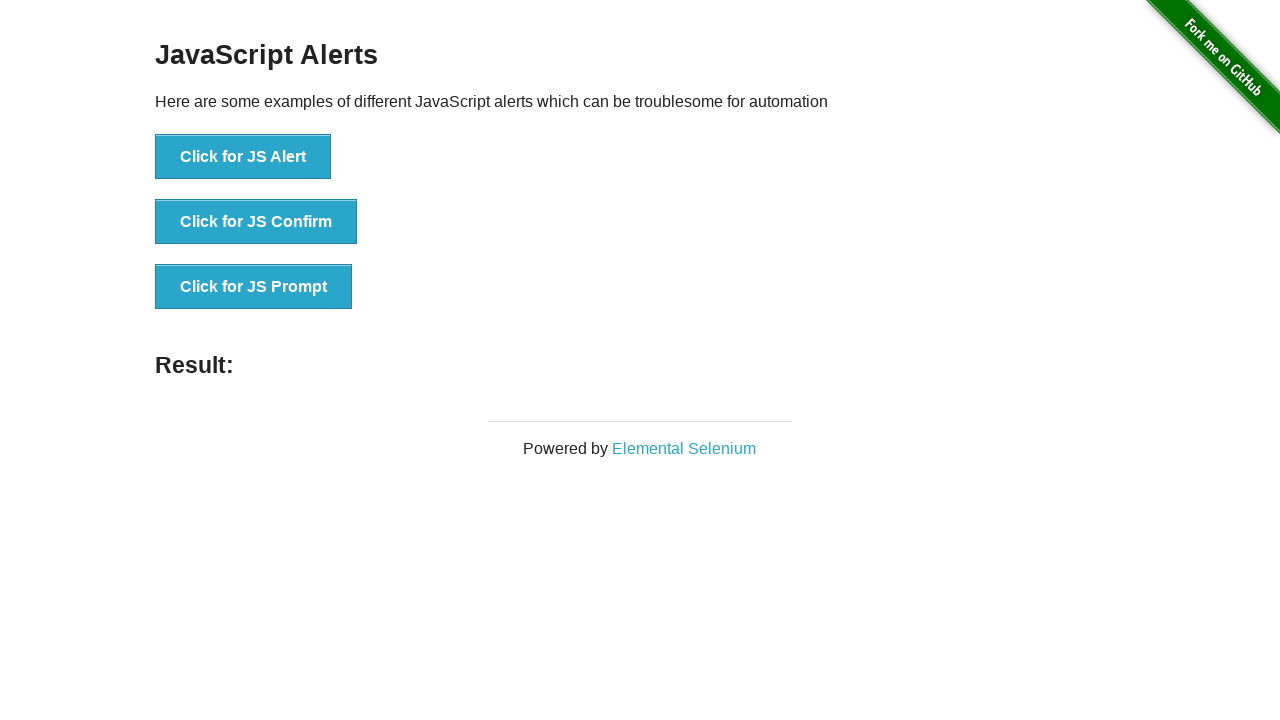

Clicked button to trigger JavaScript alert at (243, 157) on xpath=//button[text()='Click for JS Alert']
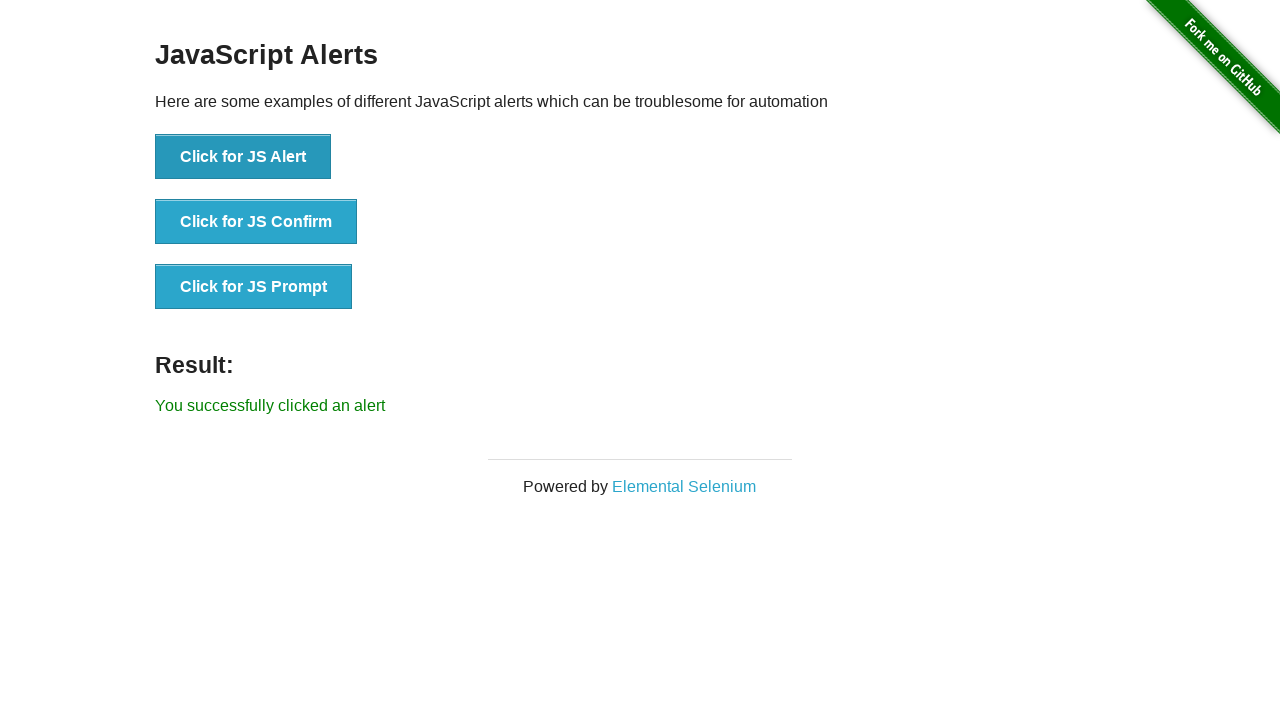

Set up dialog handler to accept alert
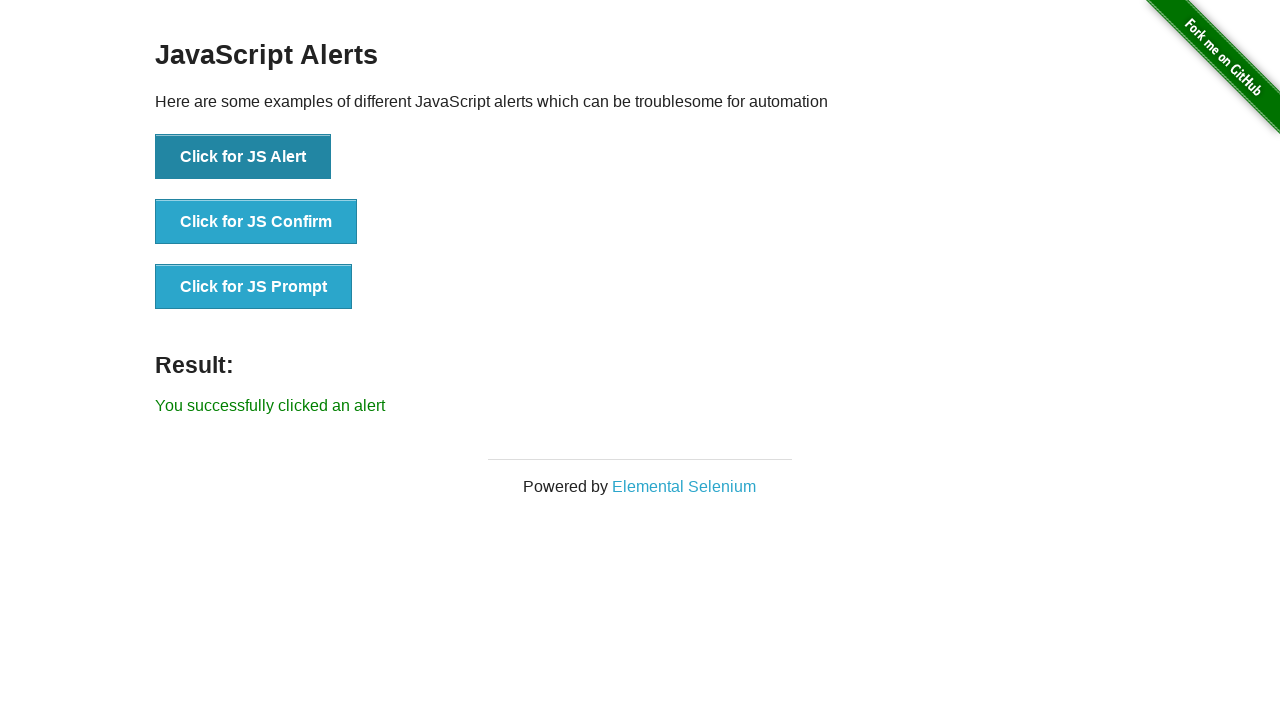

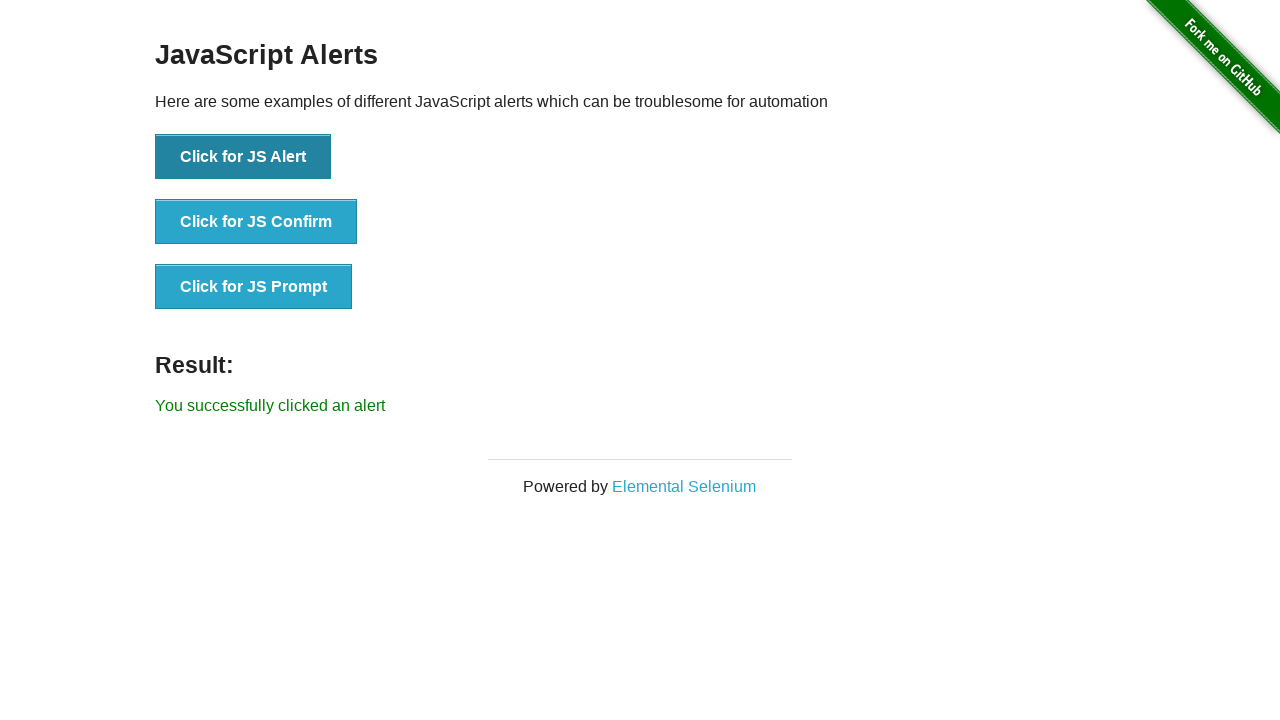